Tests clicking the JS Prompt button, entering text into the prompt, accepting it, and verifying the entered text appears in the result

Starting URL: https://the-internet.herokuapp.com/javascript_alerts

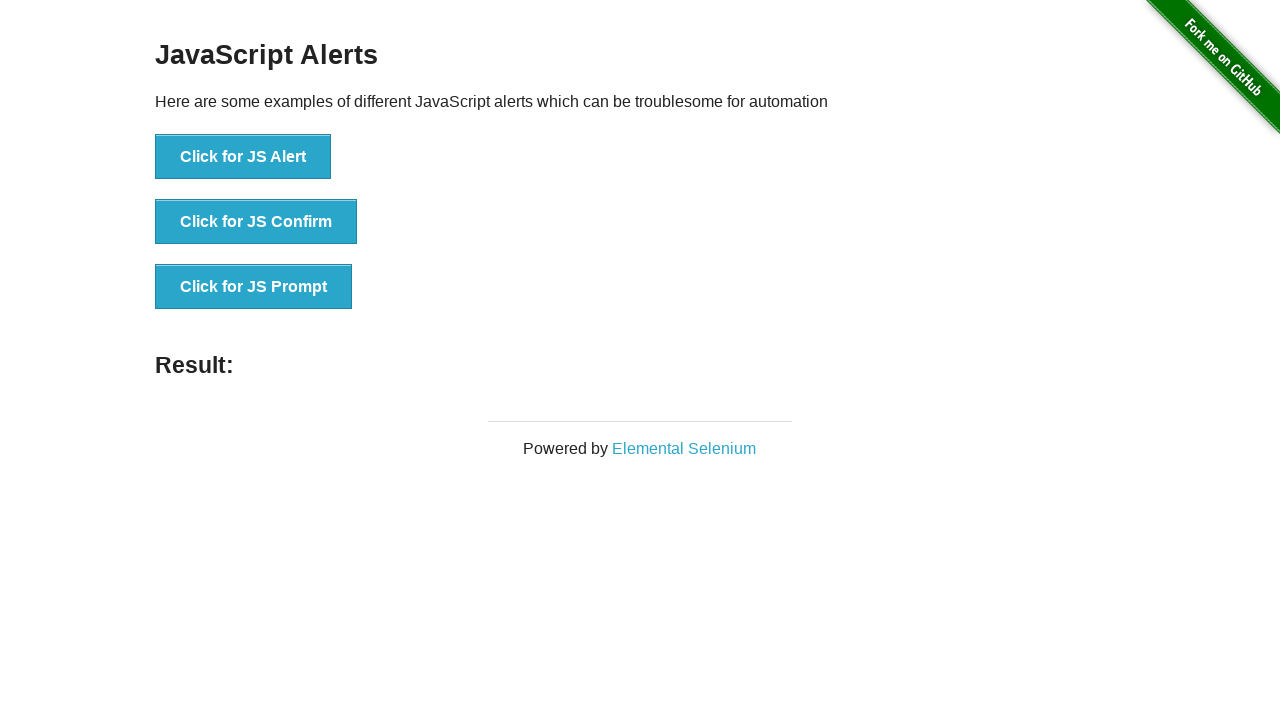

Set up dialog handler to accept prompt with text 'Hello Playwright'
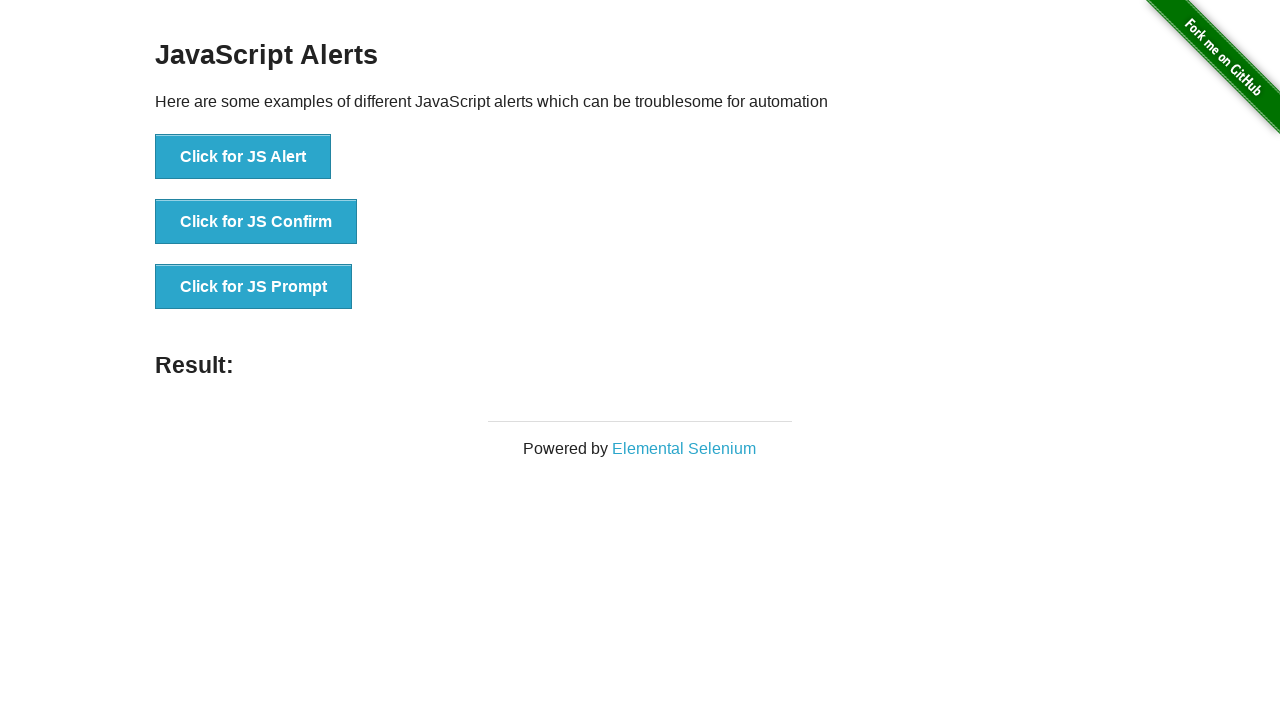

Clicked the JS Prompt button at (254, 287) on xpath=//button[text()='Click for JS Prompt']
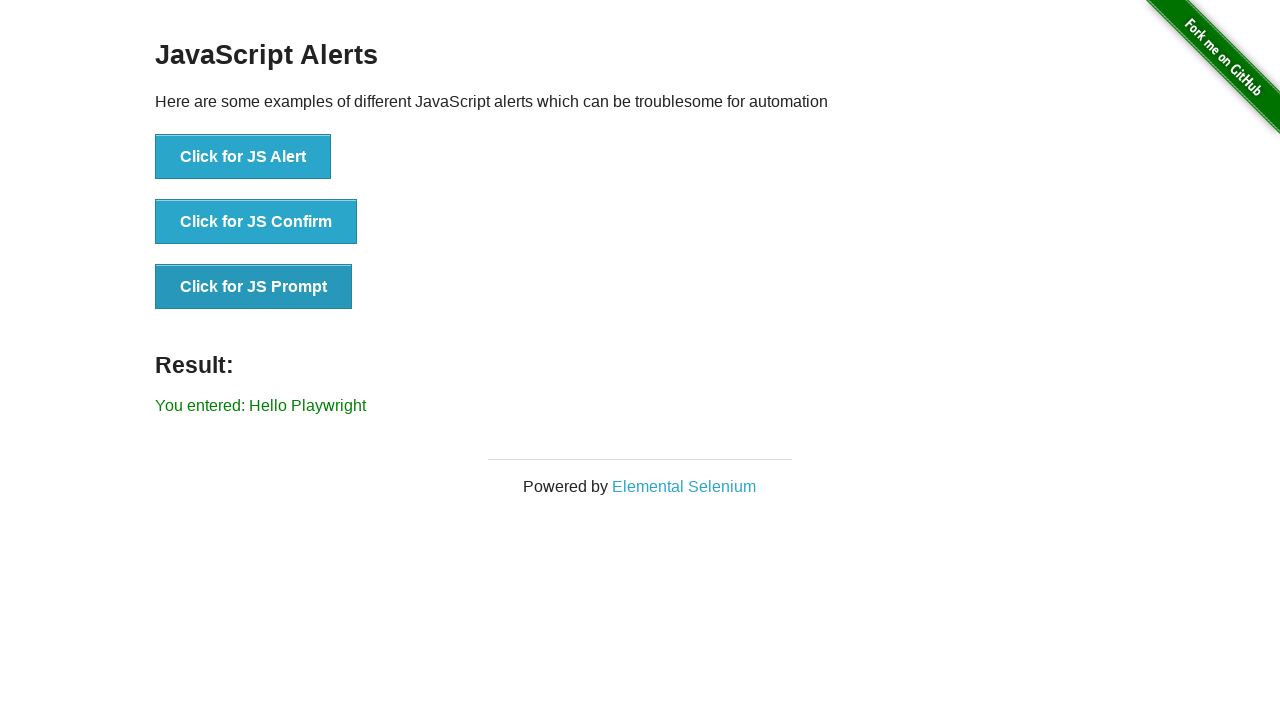

Result element appeared on the page
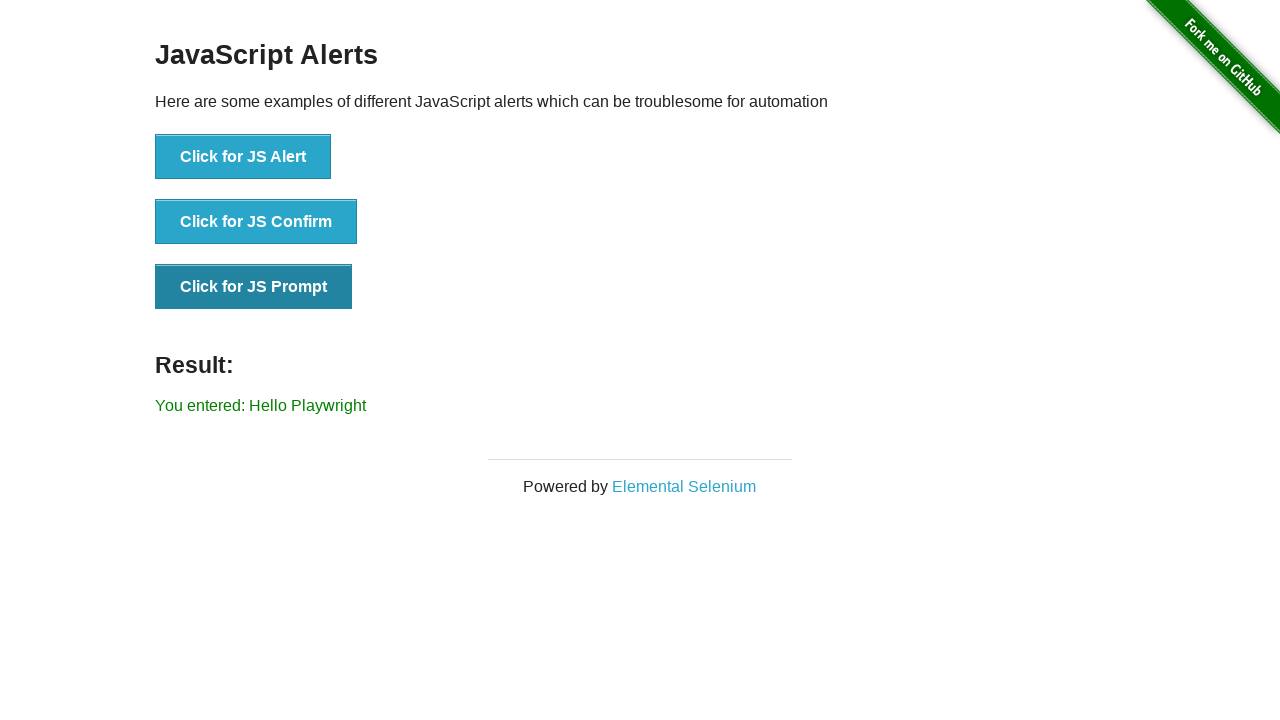

Retrieved result text from the result element
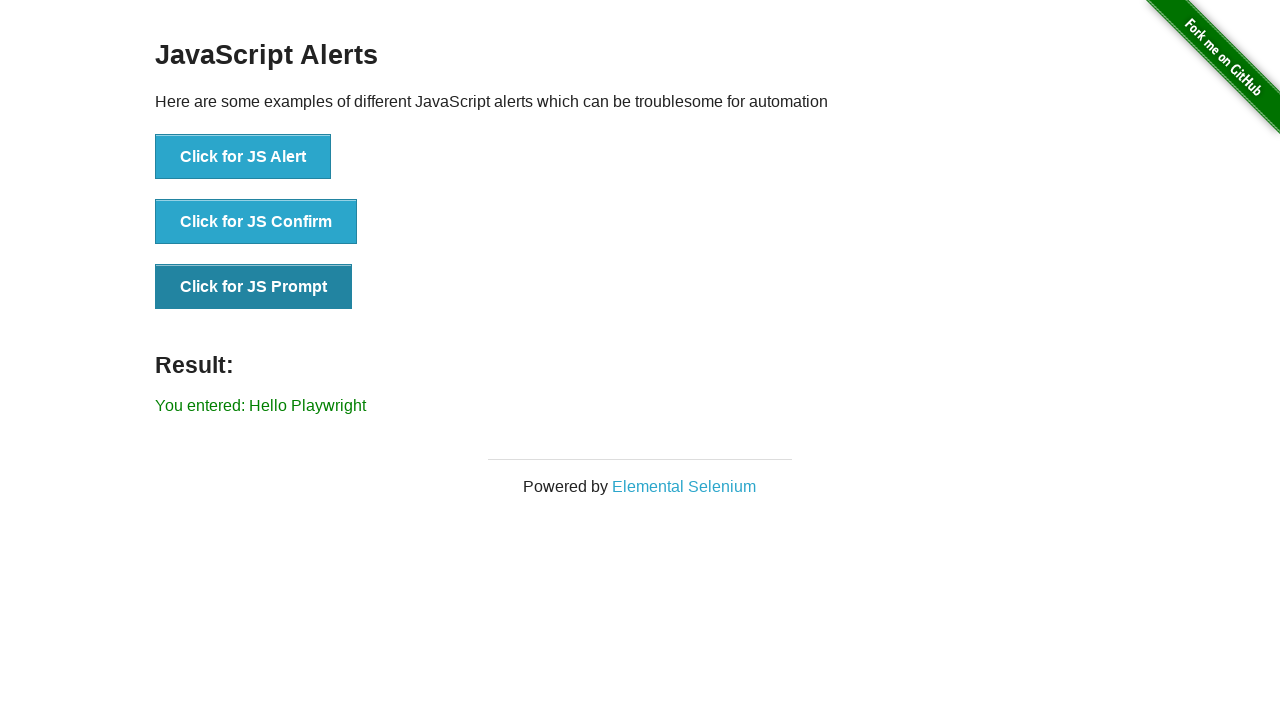

Verified result text matches expected value: 'You entered: Hello Playwright'
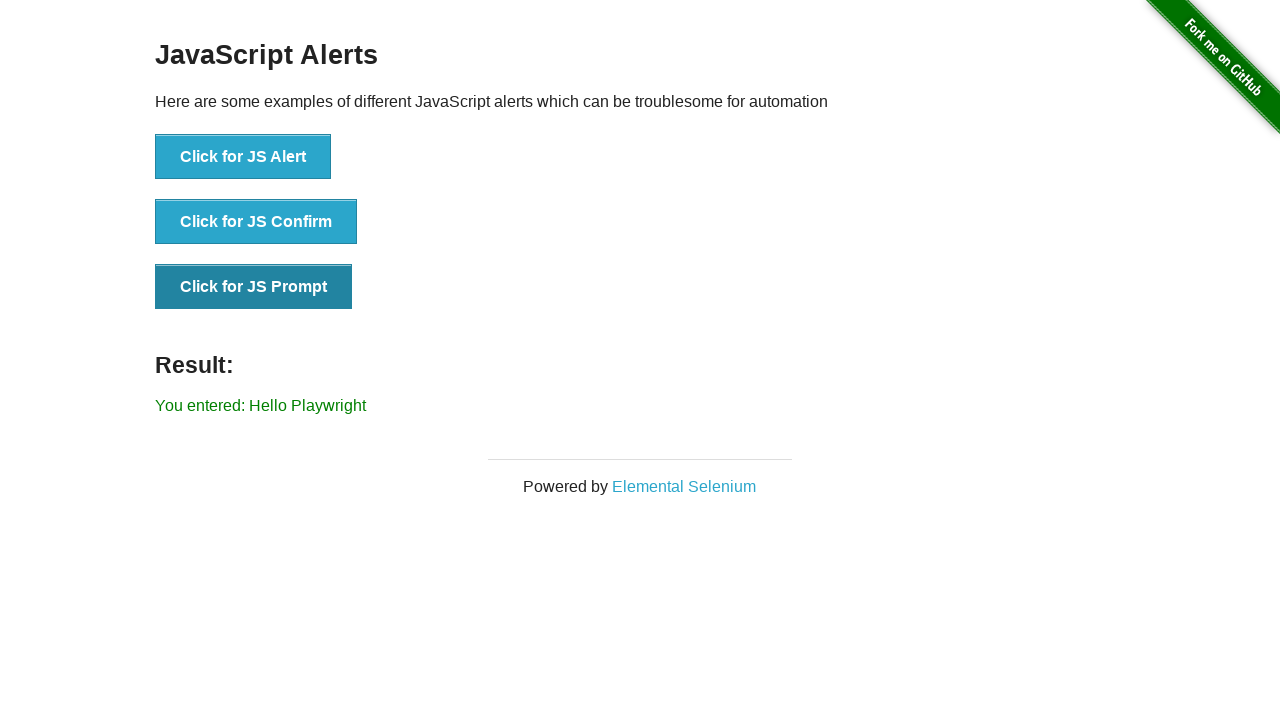

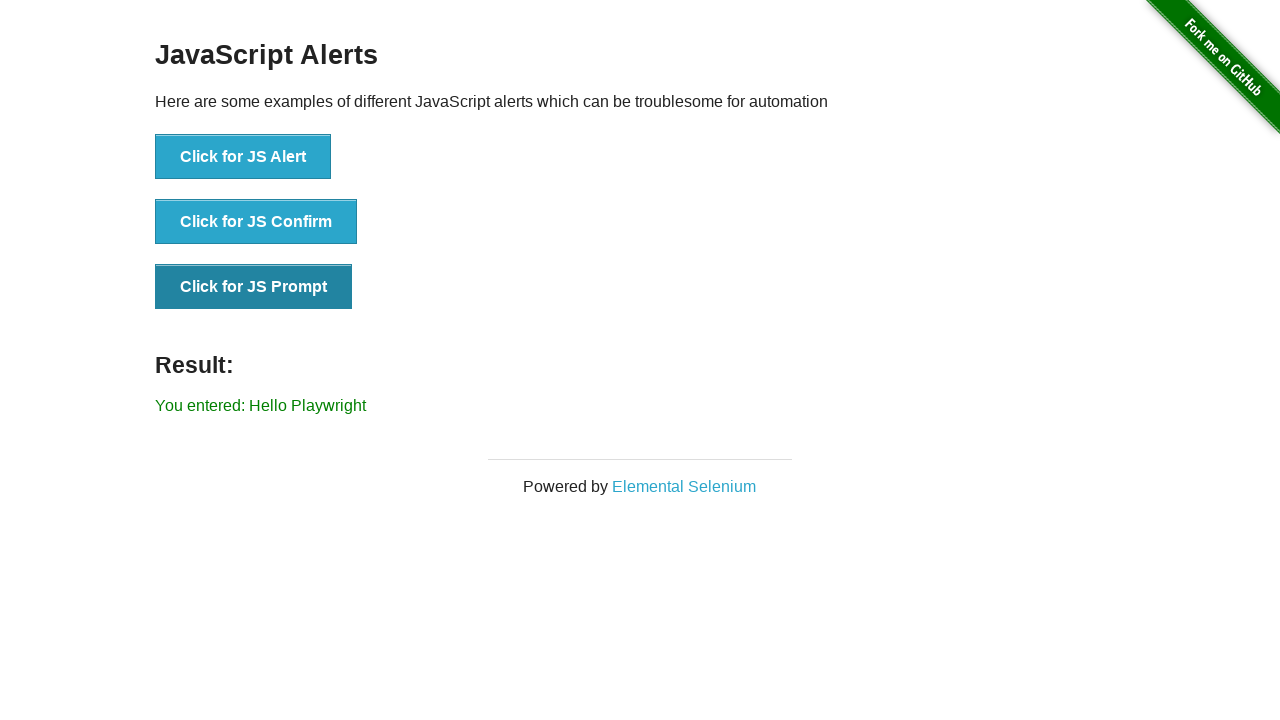